Tests navigation to the My Account page by clicking the "MY ACCOUNT" link in the navigation bar and verifying the page title and URL contain expected values.

Starting URL: https://cms.demo.katalon.com

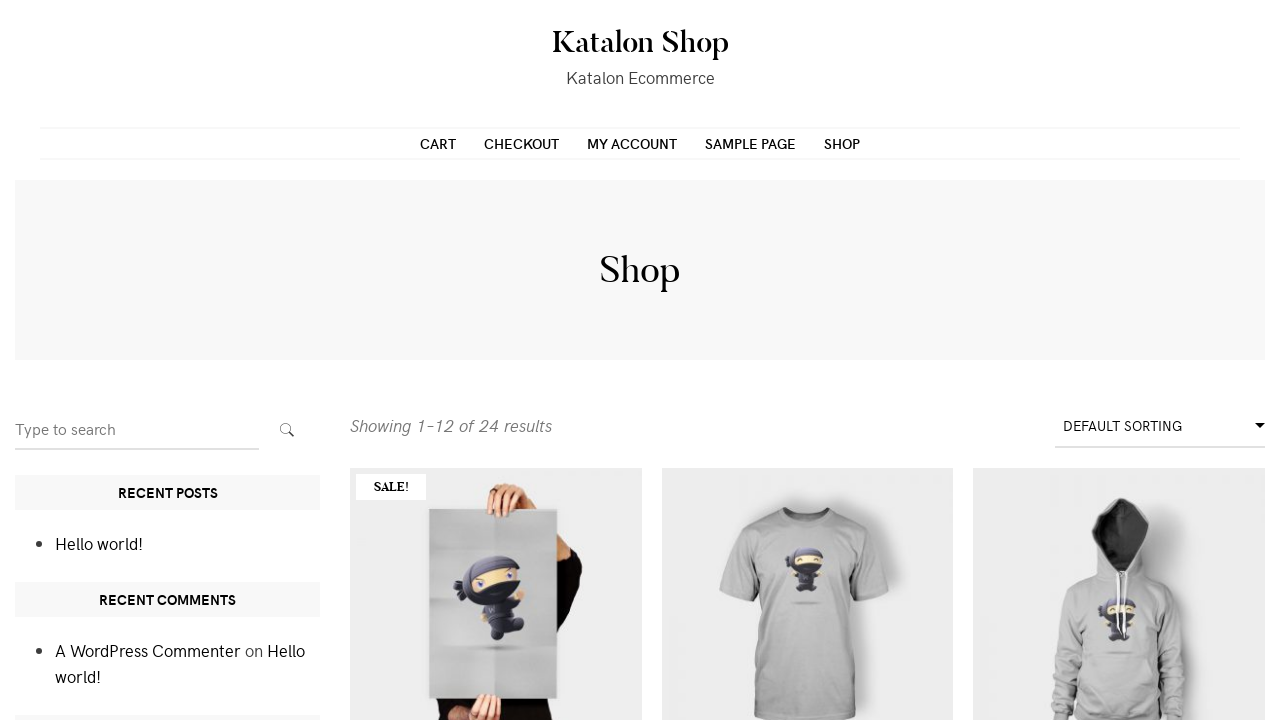

Clicked MY ACCOUNT link in navigation bar at (632, 143) on text=MY ACCOUNT
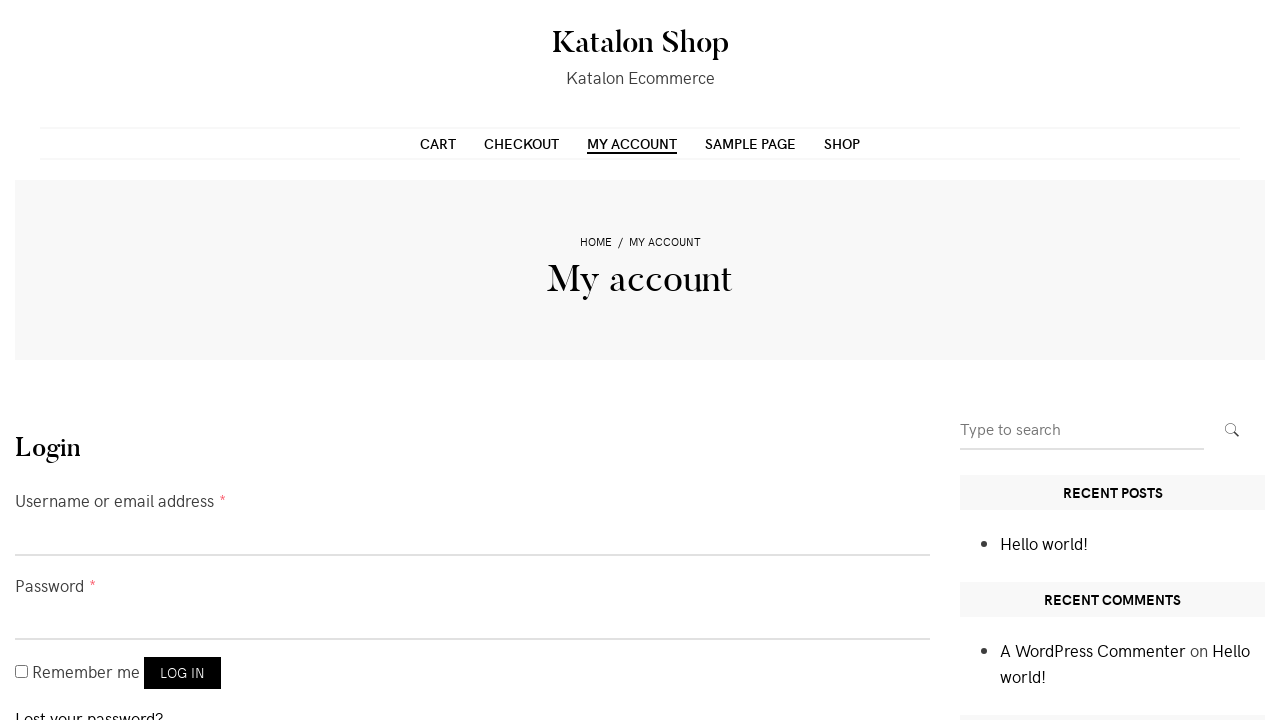

Waited for page to load (domcontentloaded)
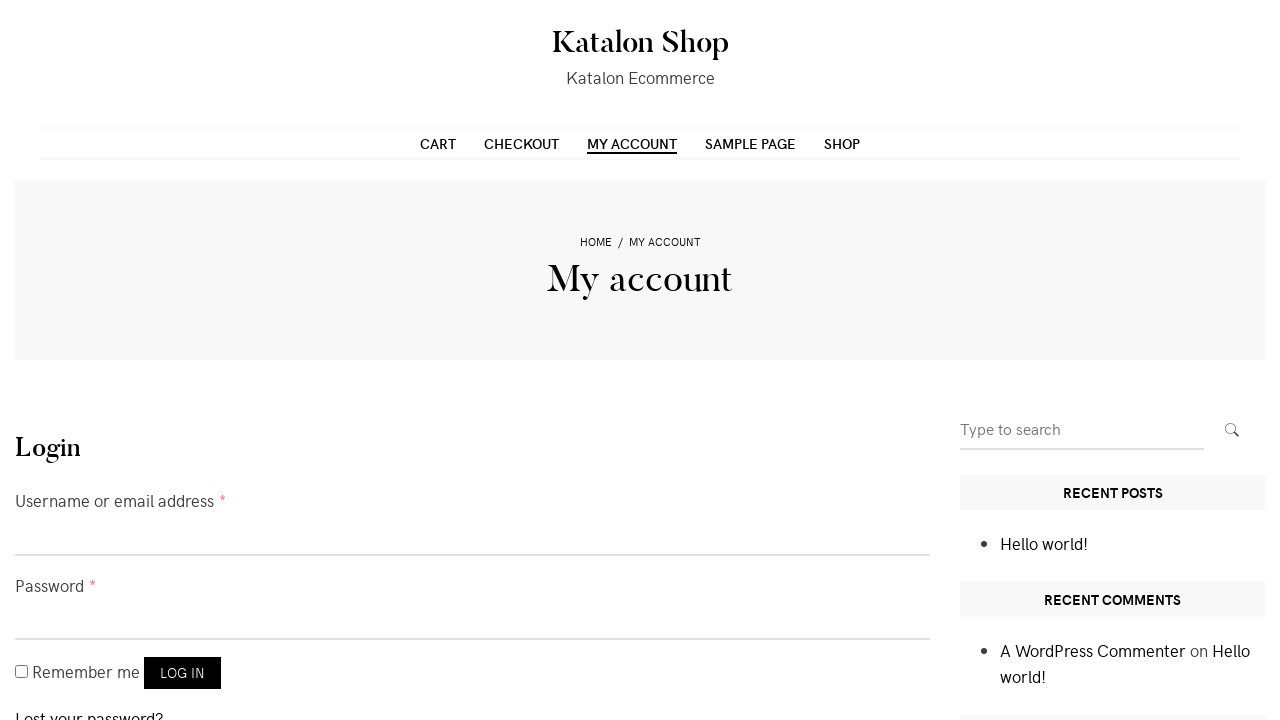

Verified page title is 'My account – Katalon Shop'
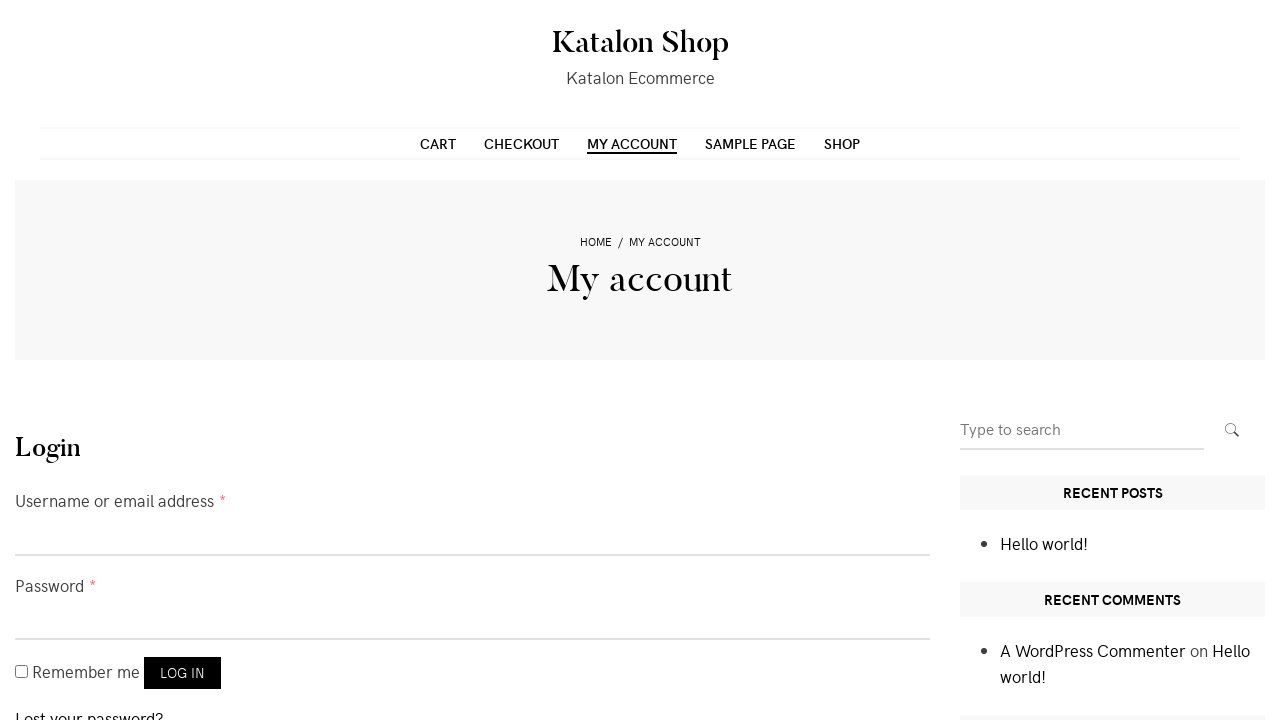

Verified URL contains '/my-account'
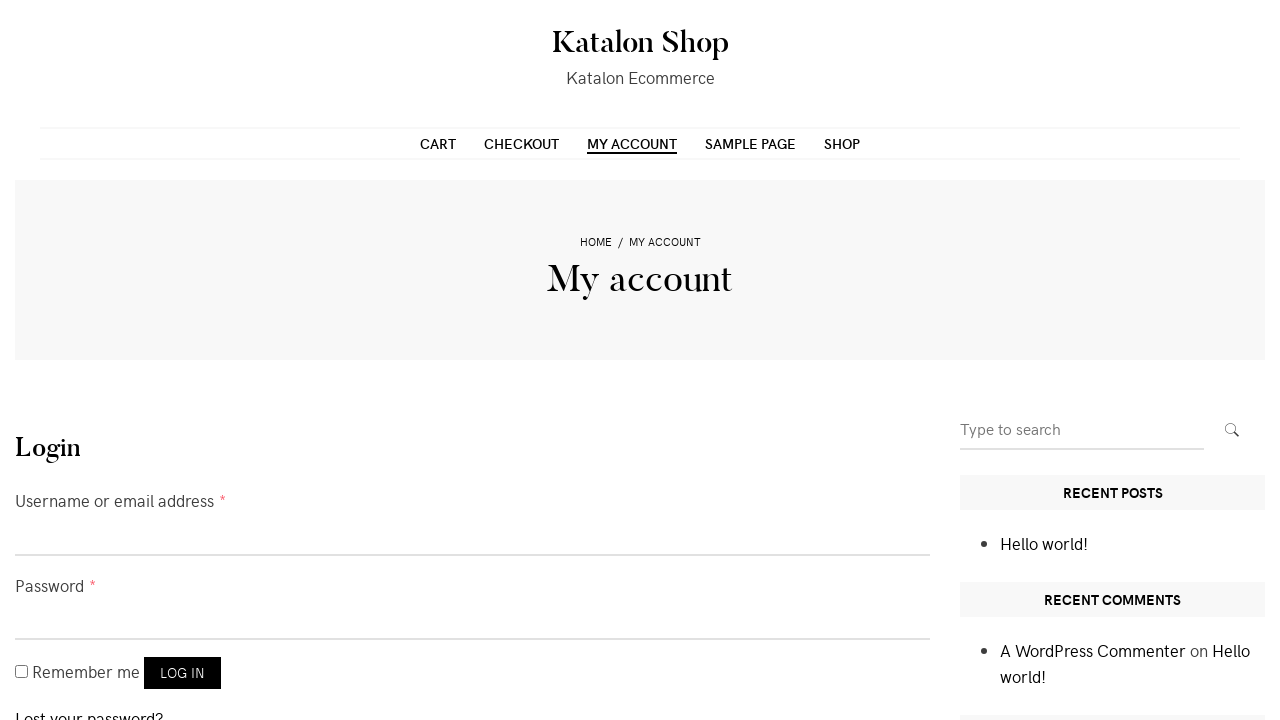

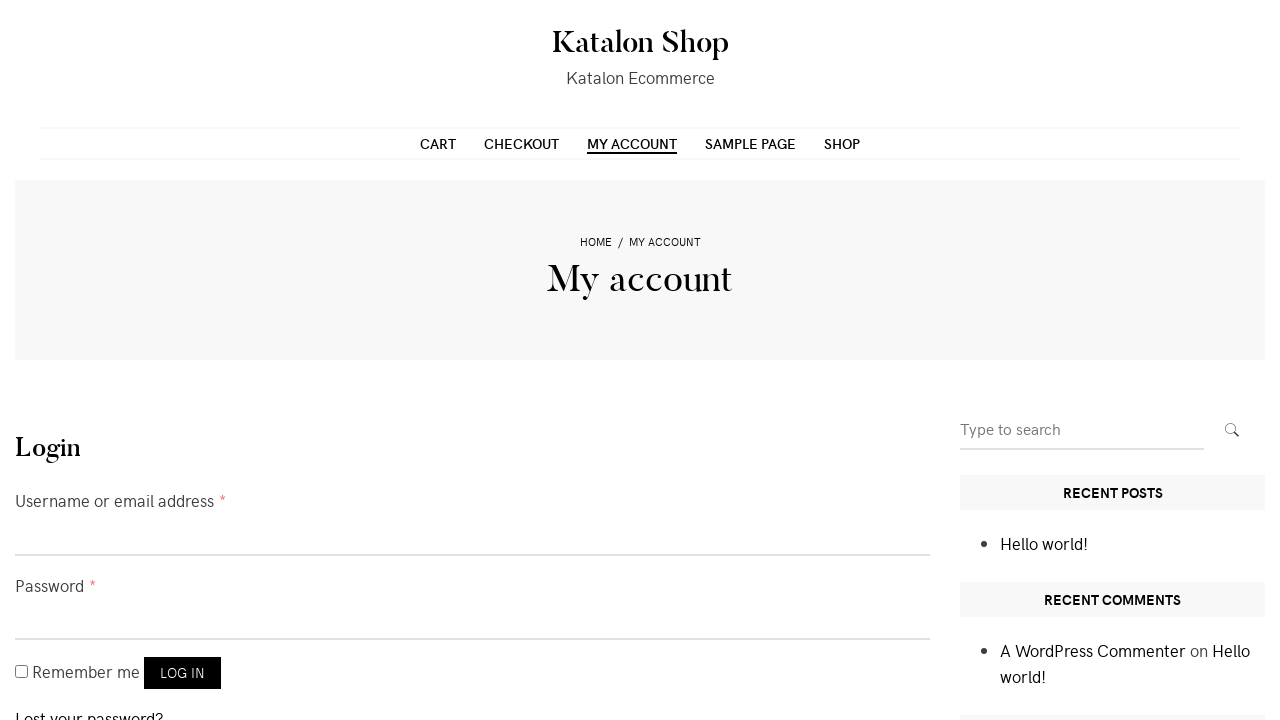